Tests iframe handling by navigating to a page with iframes, switching to a specific iframe named "oddcouple", and verifying text content within the iframe.

Starting URL: https://nunzioweb.com/index.shtml

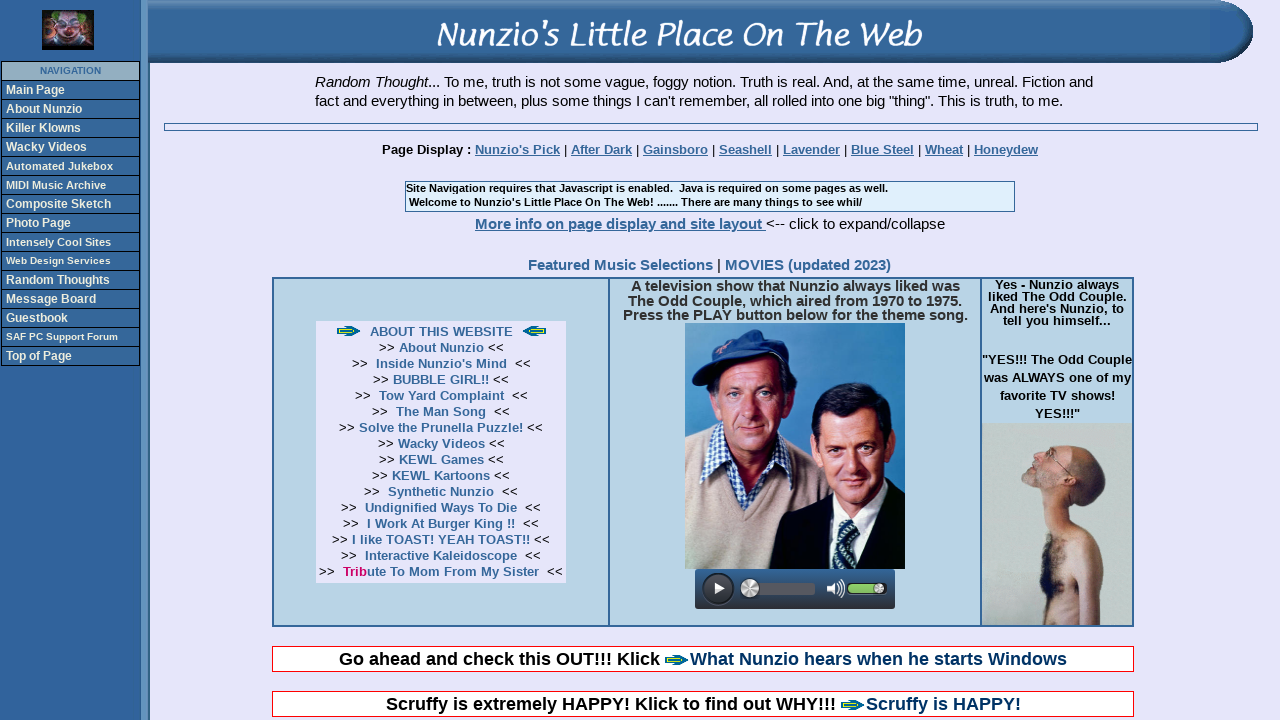

Waited 5 seconds for page to load
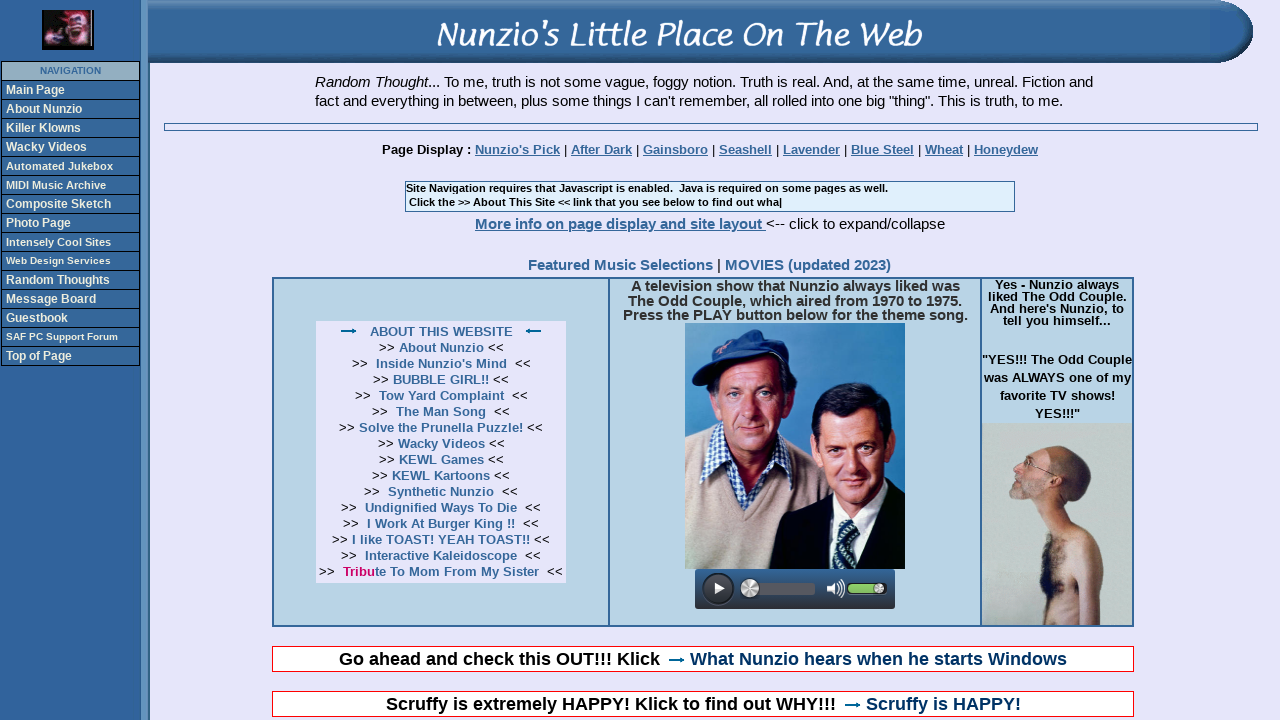

Located all iframe elements on the page
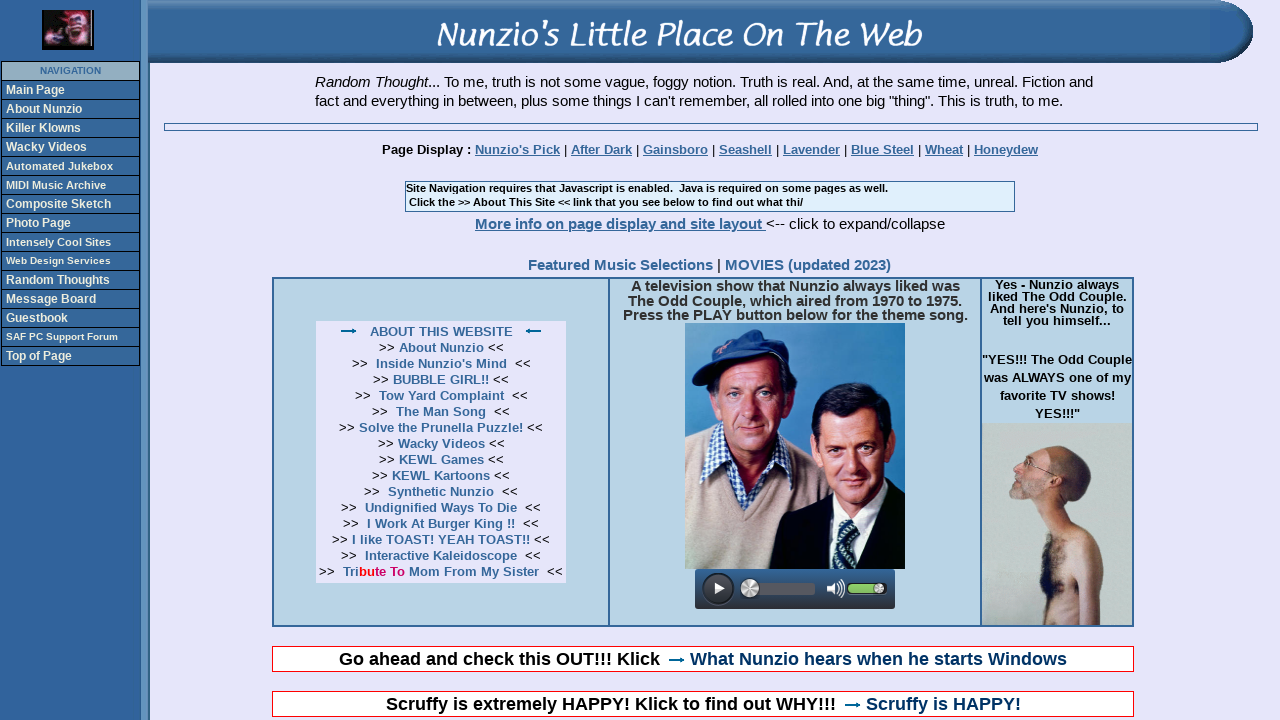

Found 10 iframes on the page
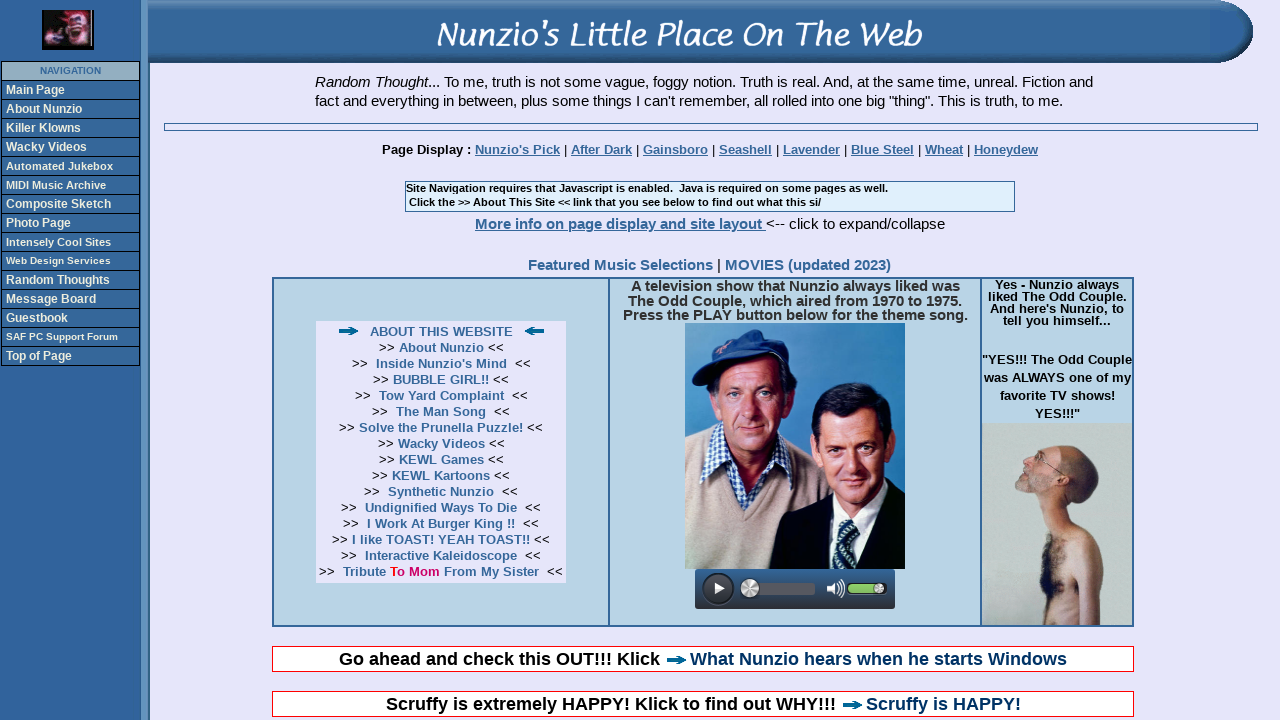

Switched to iframe named 'oddcouple'
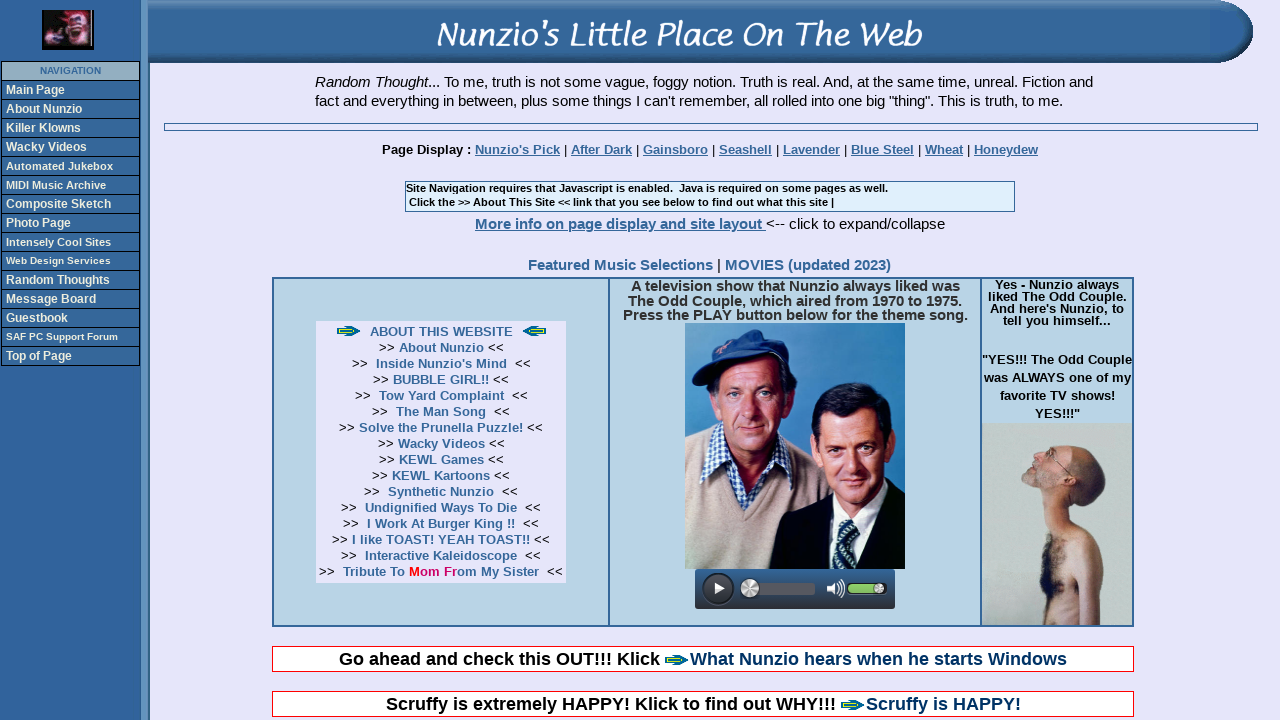

Waited for text element 'A television show' to appear in iframe
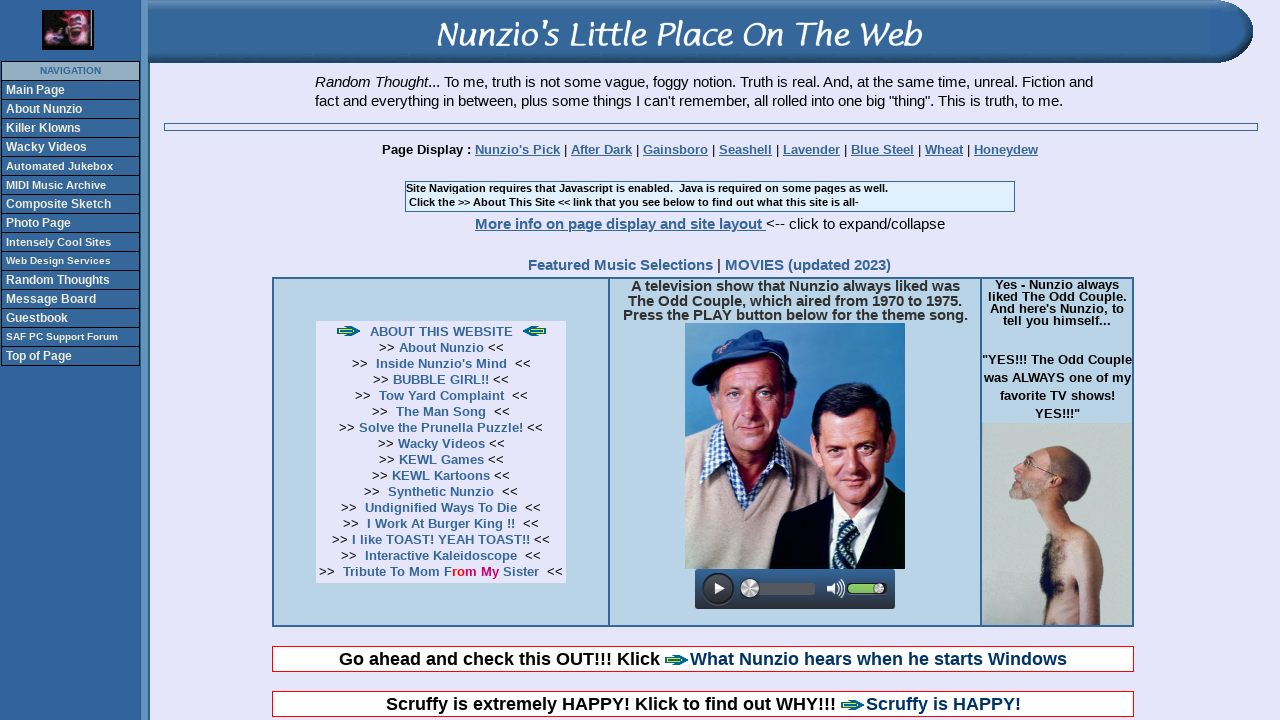

Retrieved text content from iframe: 'A television show that Nunzio always liked wasThe Odd Couple, which aired from 1970 to 1975.Press the PLAY button below for the theme song.'
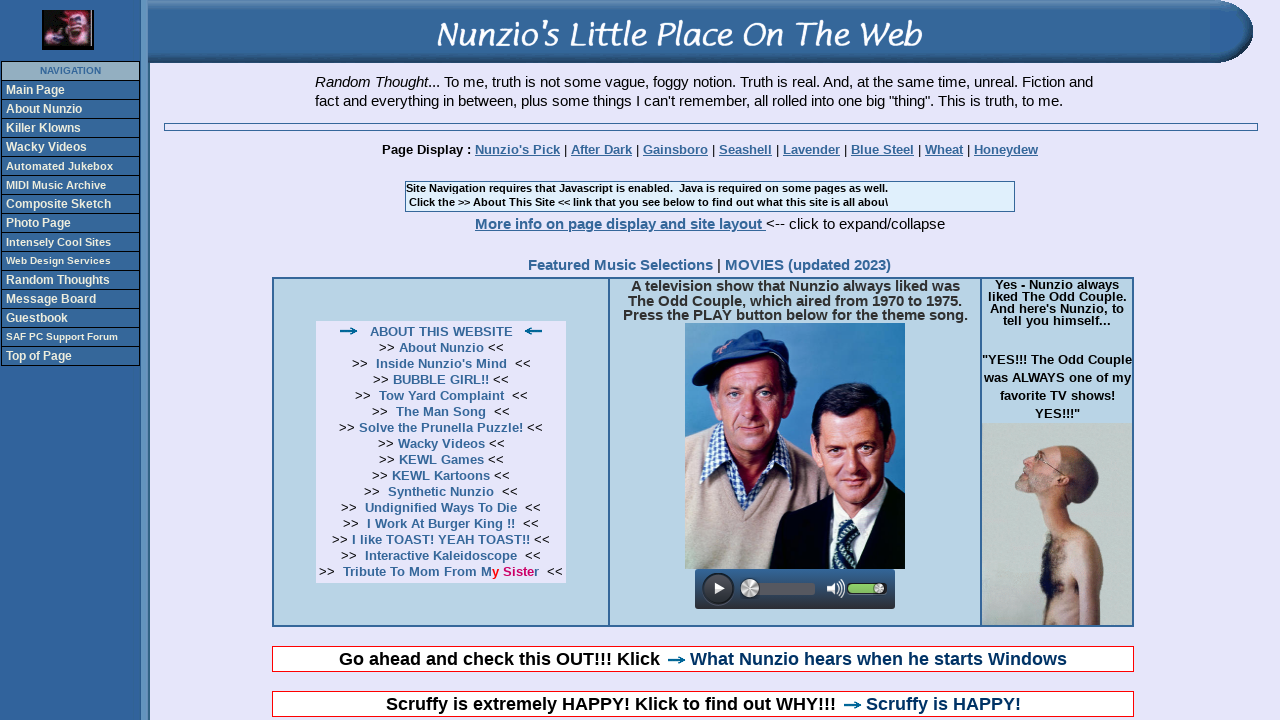

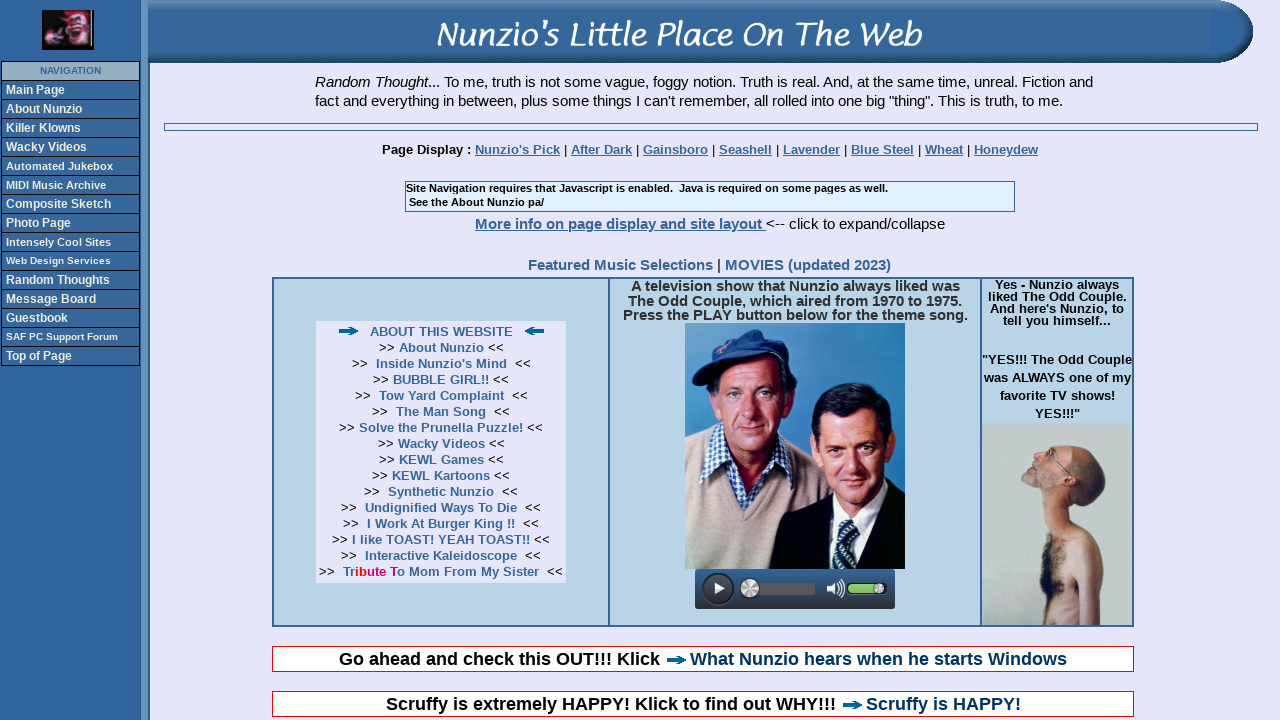